Tests JavaScript prompt alert handling by clicking a button to trigger a prompt alert, entering text into it, and accepting the alert.

Starting URL: https://demoqa.com/alerts

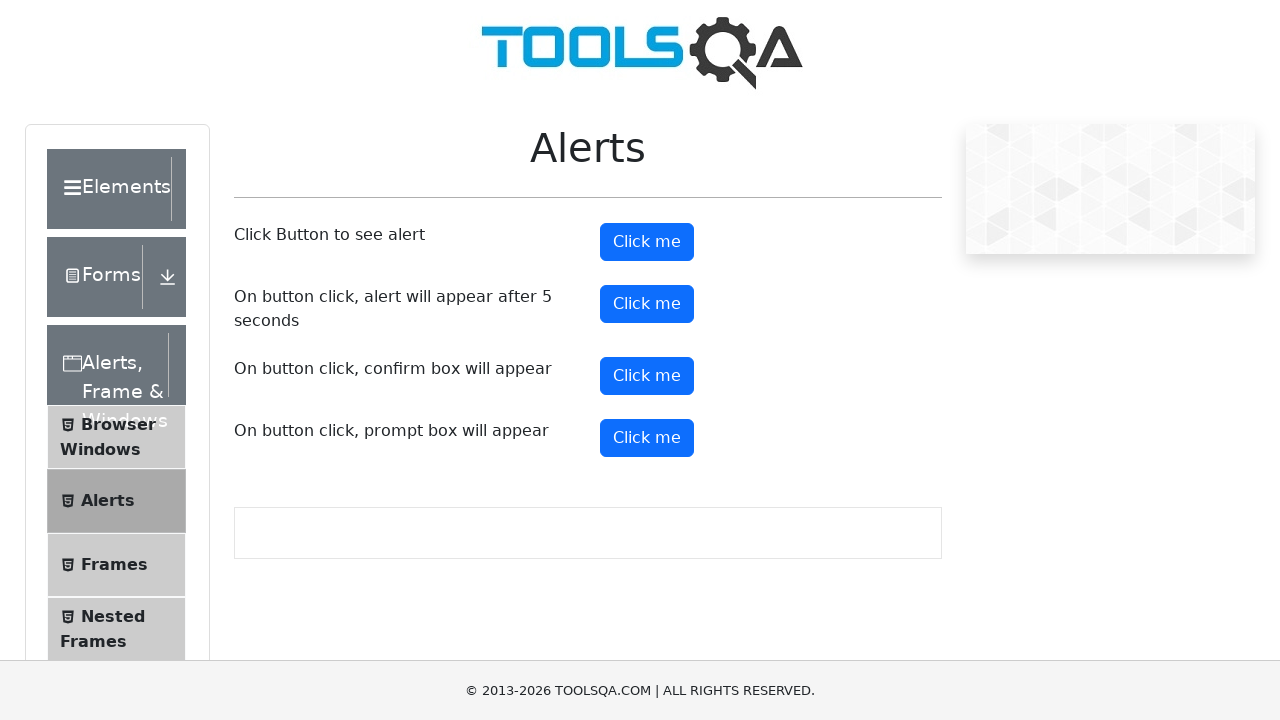

Clicked prompt button to trigger alert at (647, 438) on #promtButton
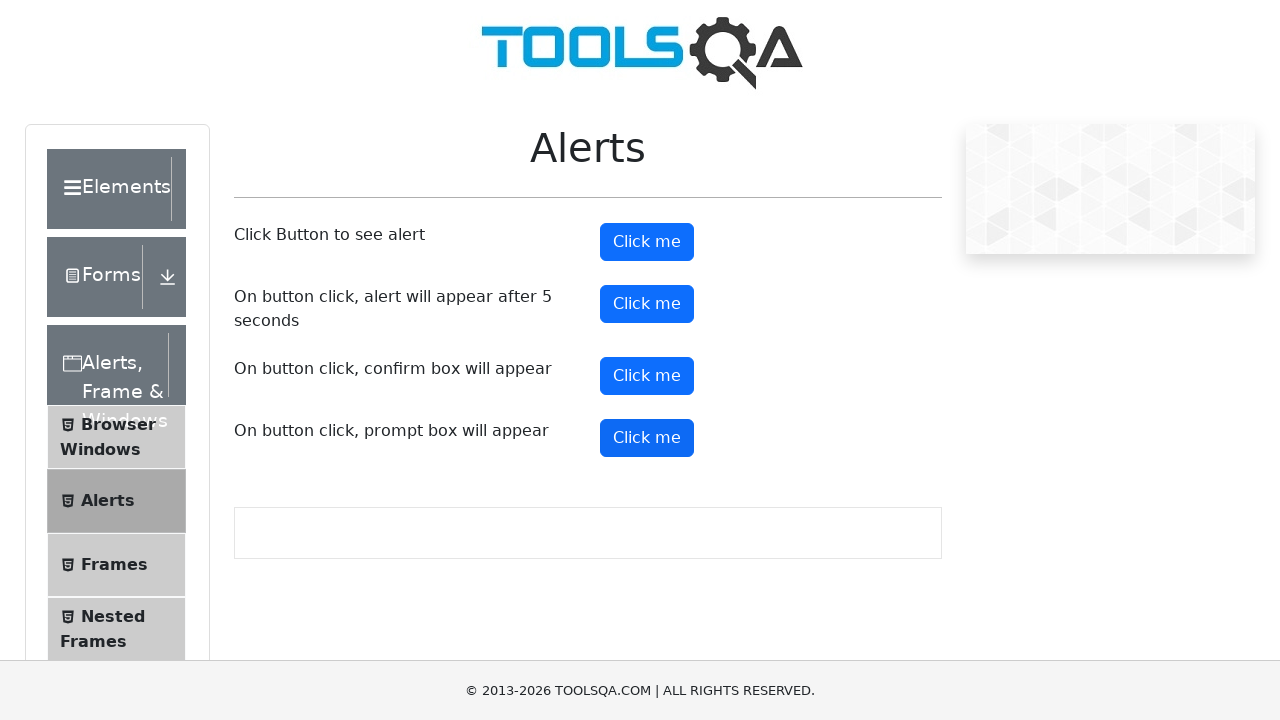

Set up dialog handler to accept prompt with 'test' input
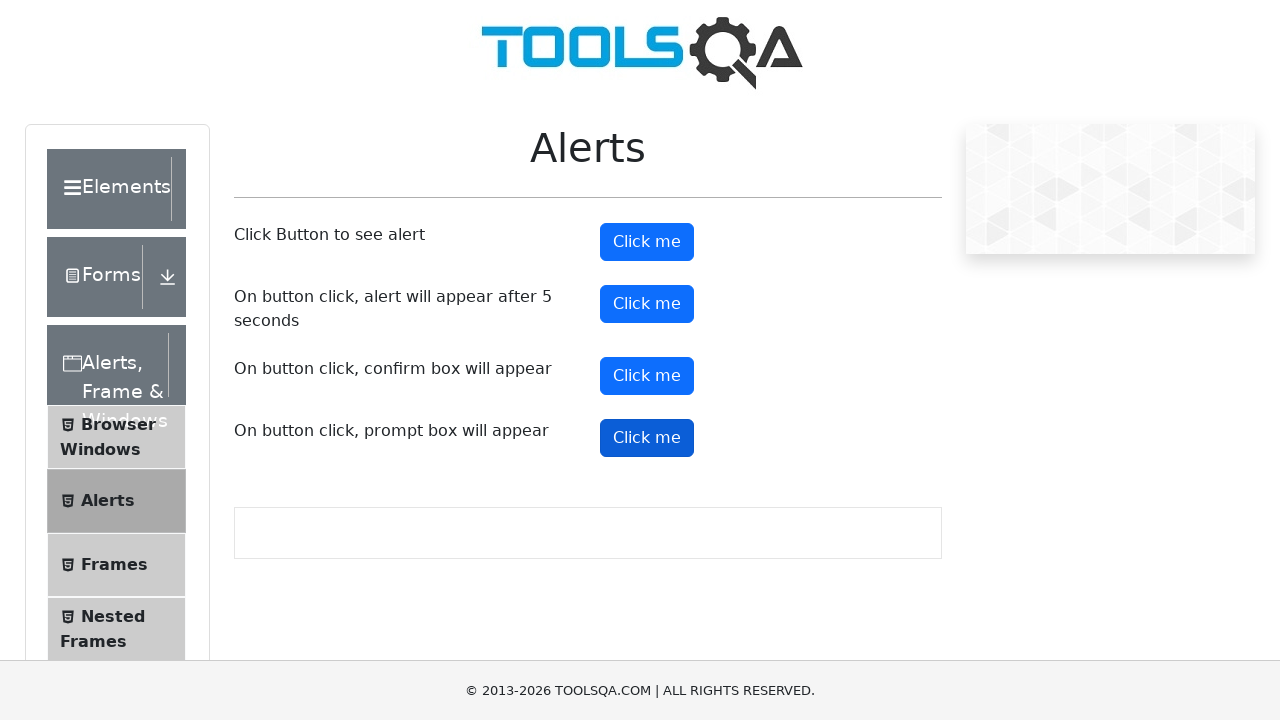

Re-clicked prompt button to trigger alert with handler active at (647, 438) on #promtButton
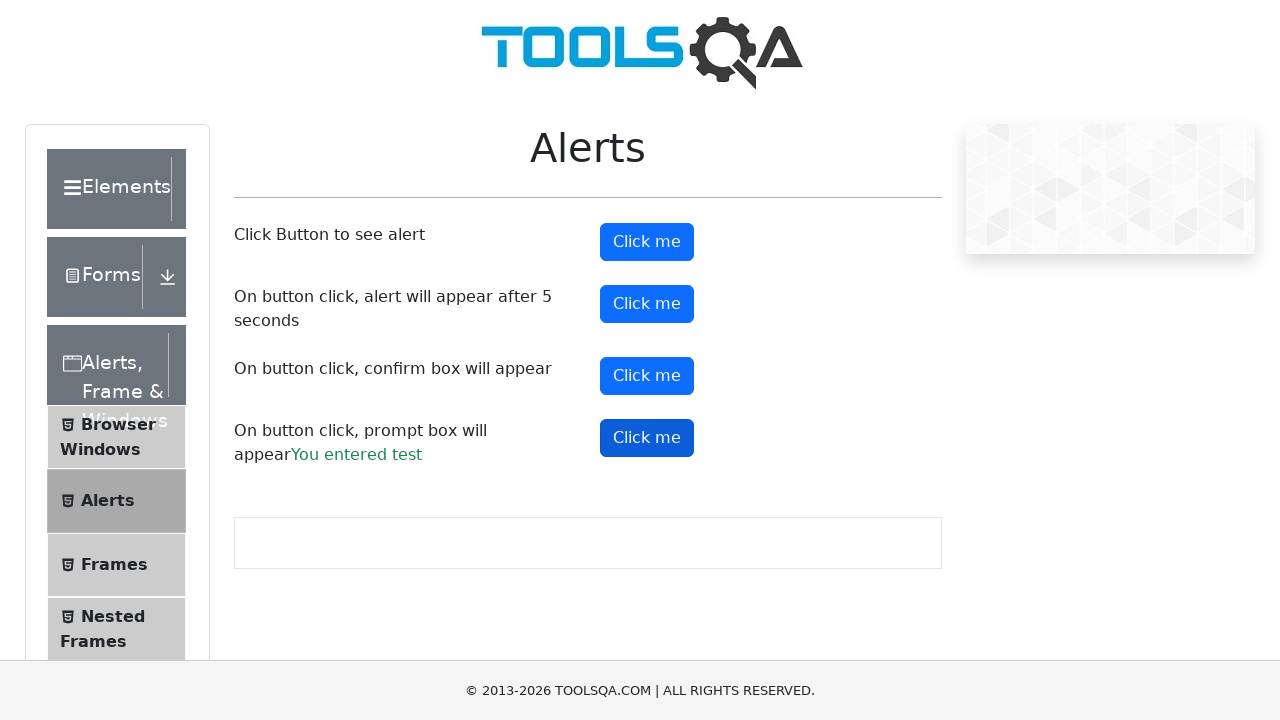

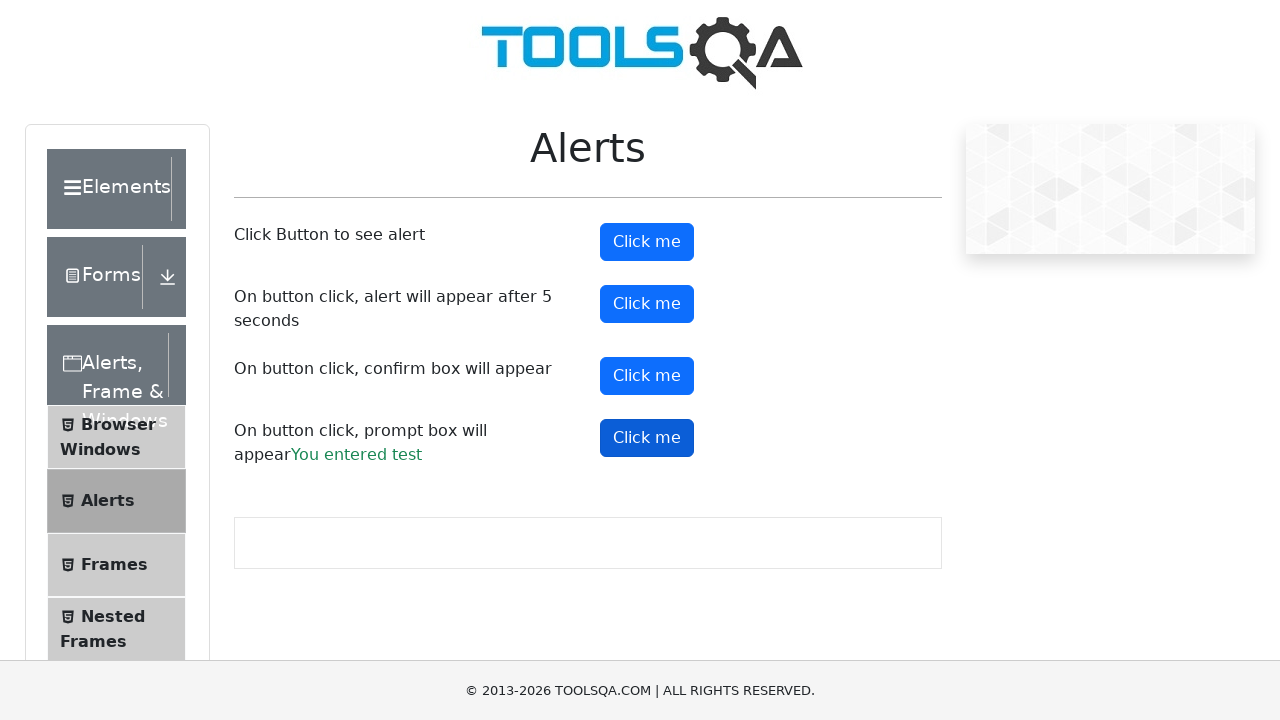